Tests a dynamic pricing page by waiting for the price to reach $100, booking, solving a math problem, and submitting the solution

Starting URL: http://suninjuly.github.io/explicit_wait2.html

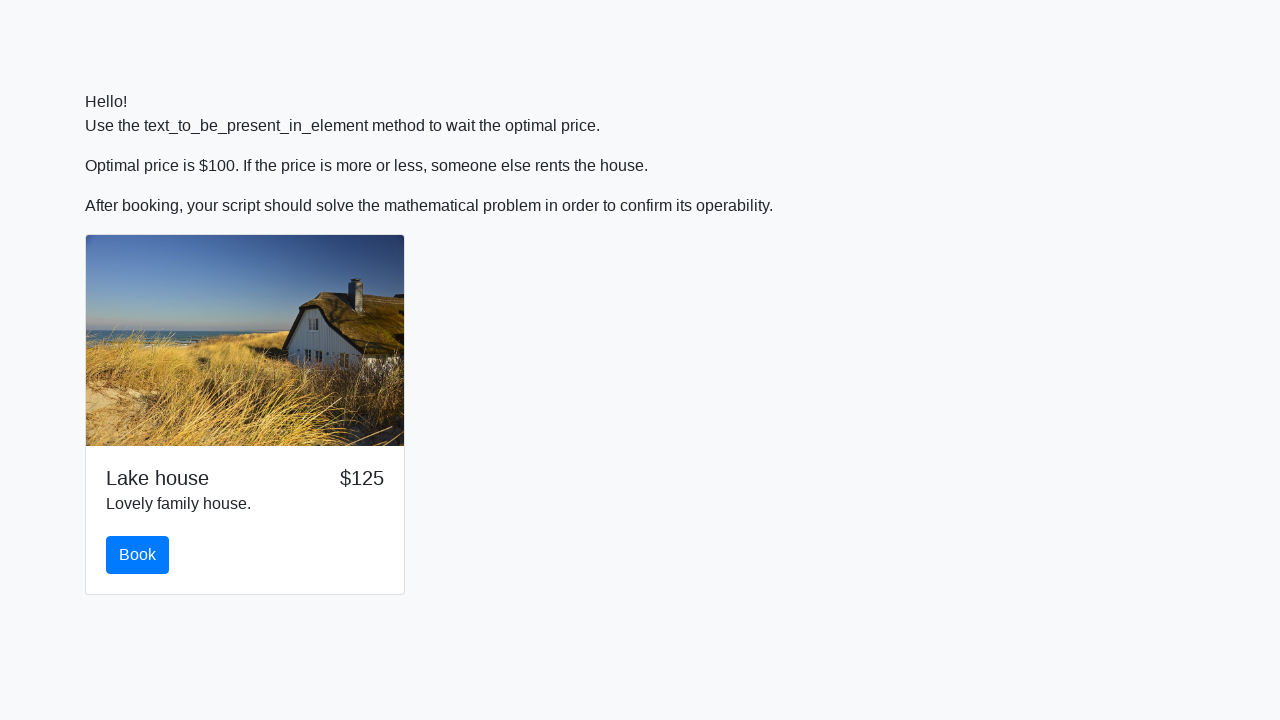

Waited for price to reach $100
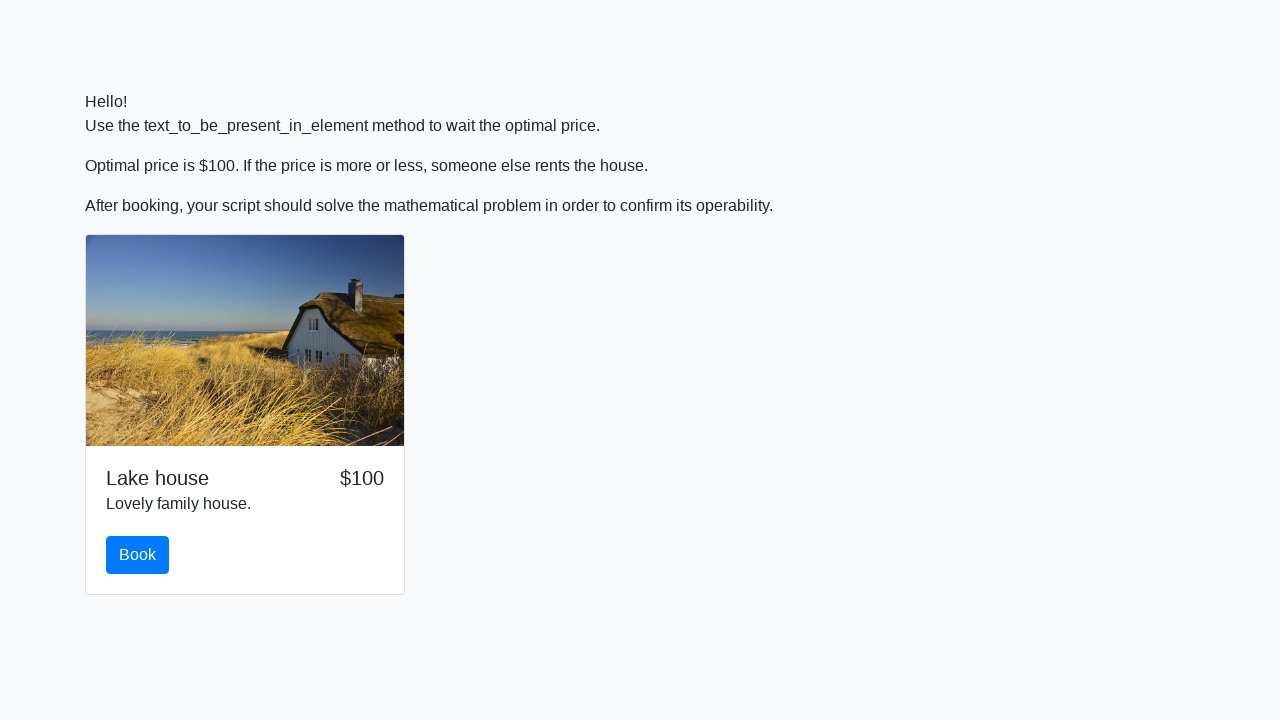

Clicked the book button at (138, 555) on #book
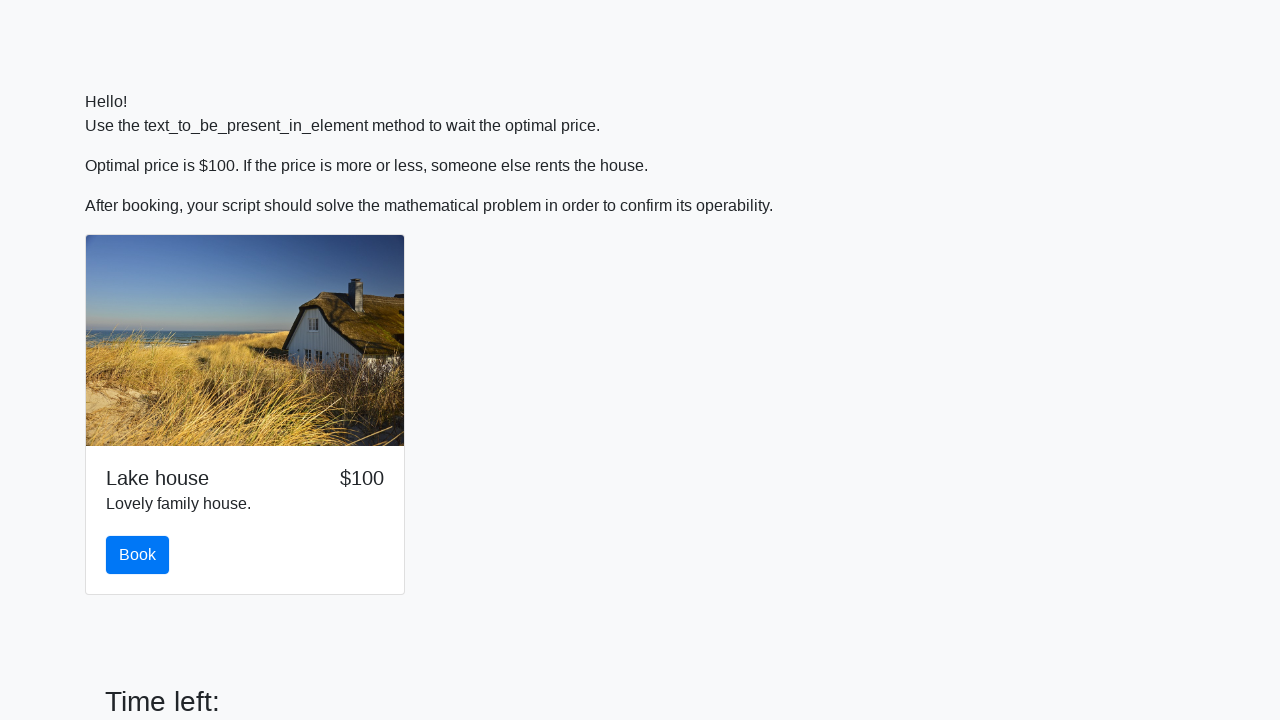

Retrieved math problem value: 78
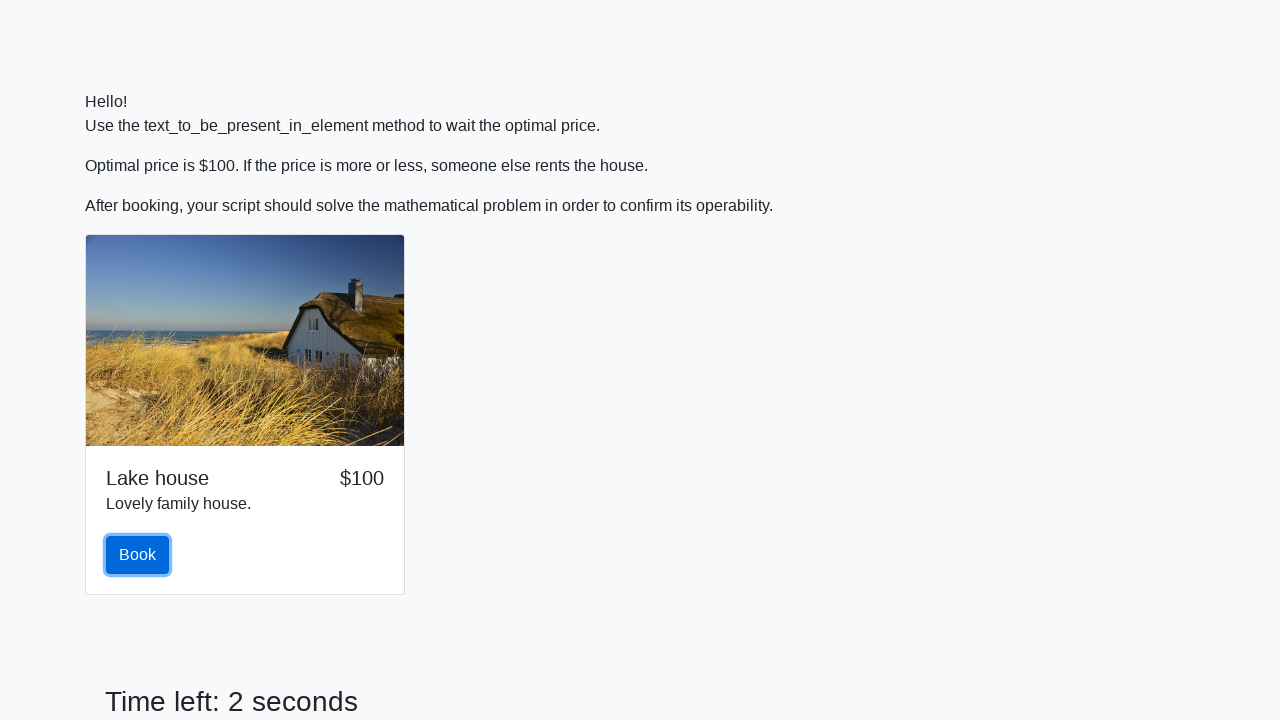

Calculated solution: 1.819332720961457
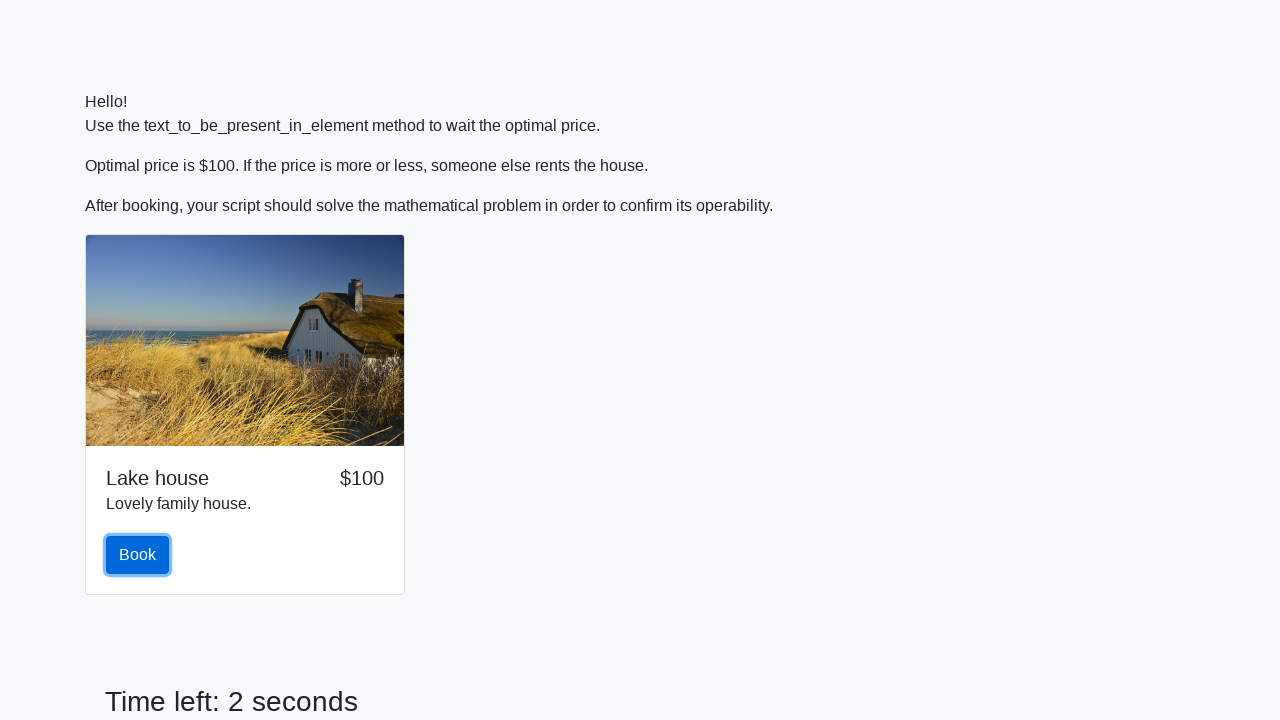

Filled form with calculated answer: 1.819332720961457 on .form-control
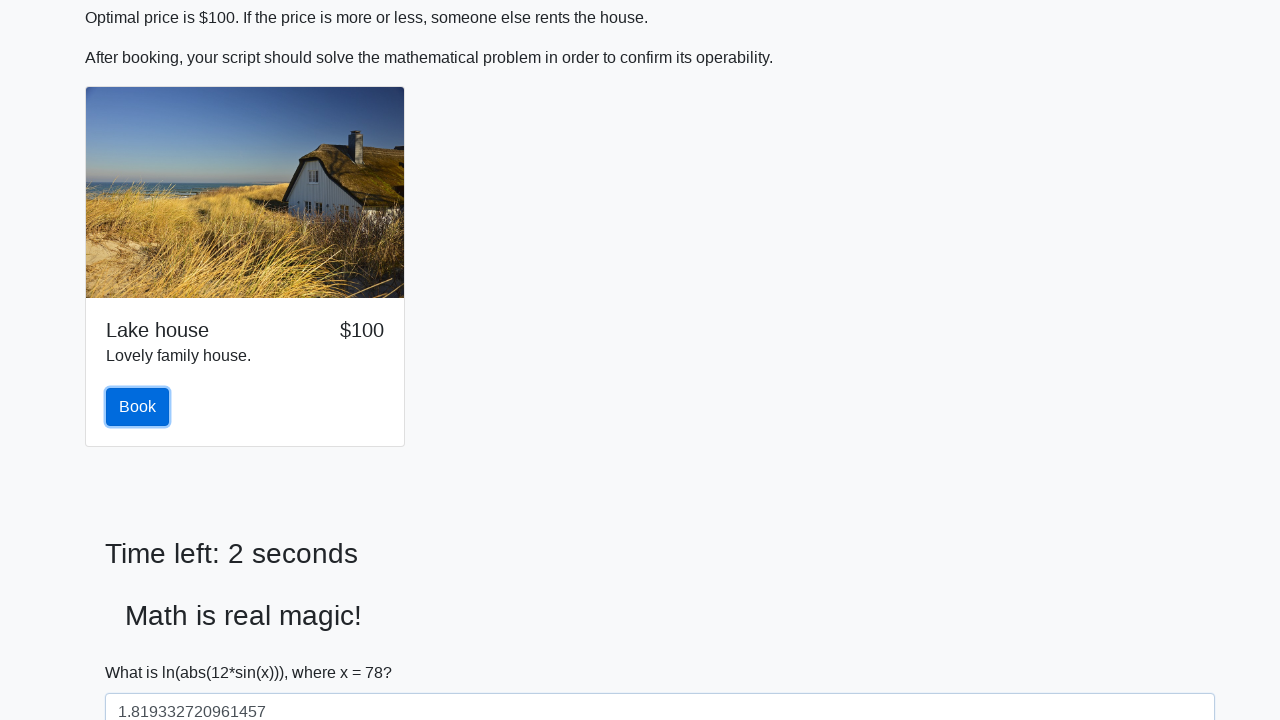

Clicked the solve button to submit the solution at (143, 651) on #solve
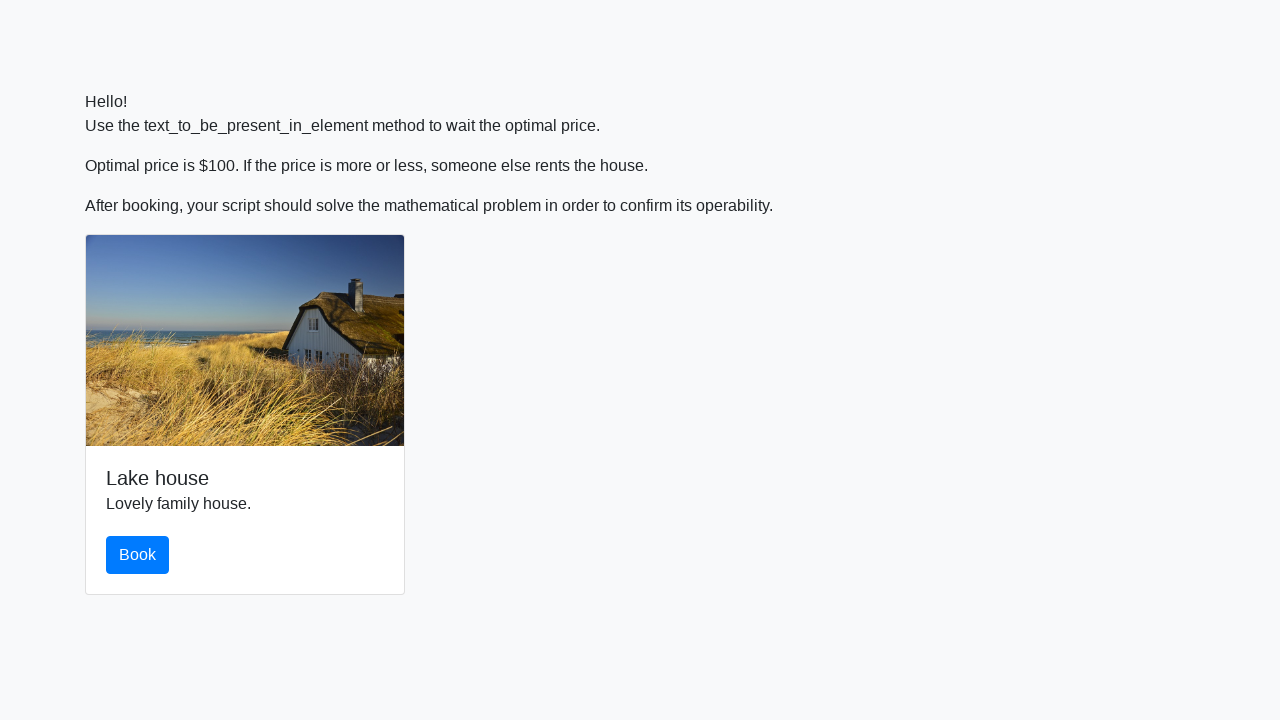

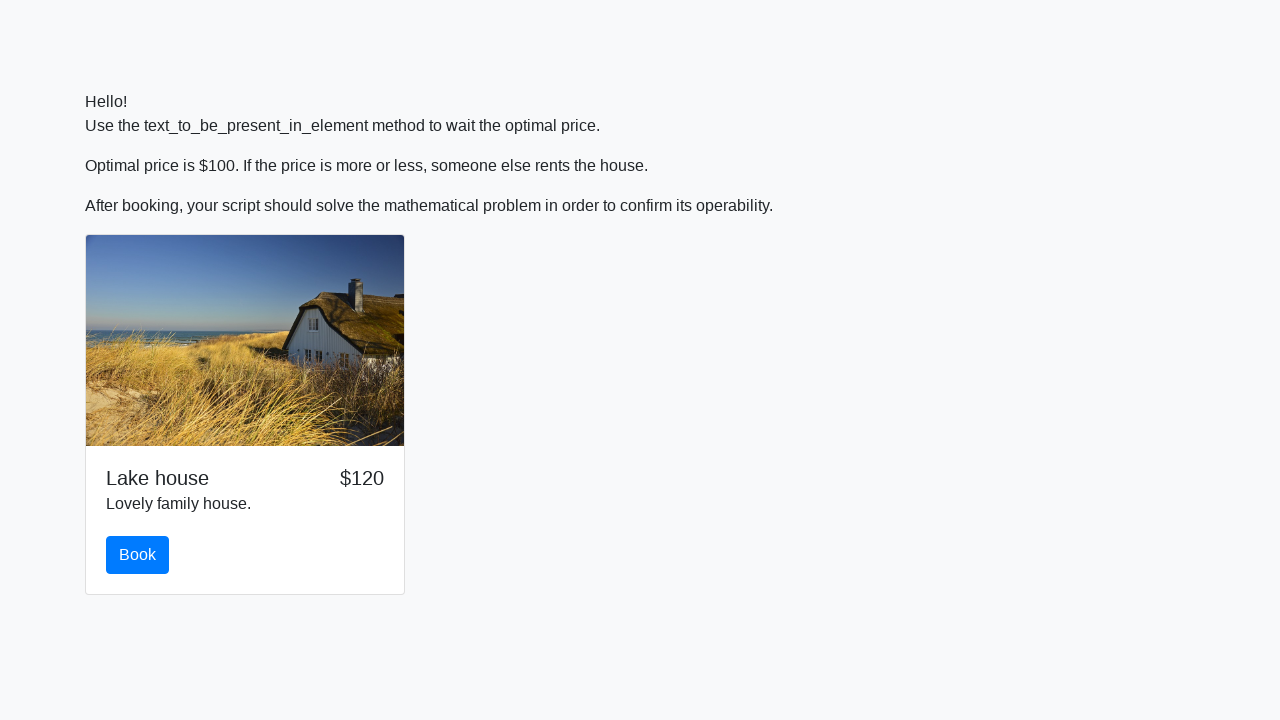